Tests the scientific calculator functionality on calculator.net by clicking buttons to calculate sin(45) and verifying the result is displayed.

Starting URL: https://www.calculator.net/

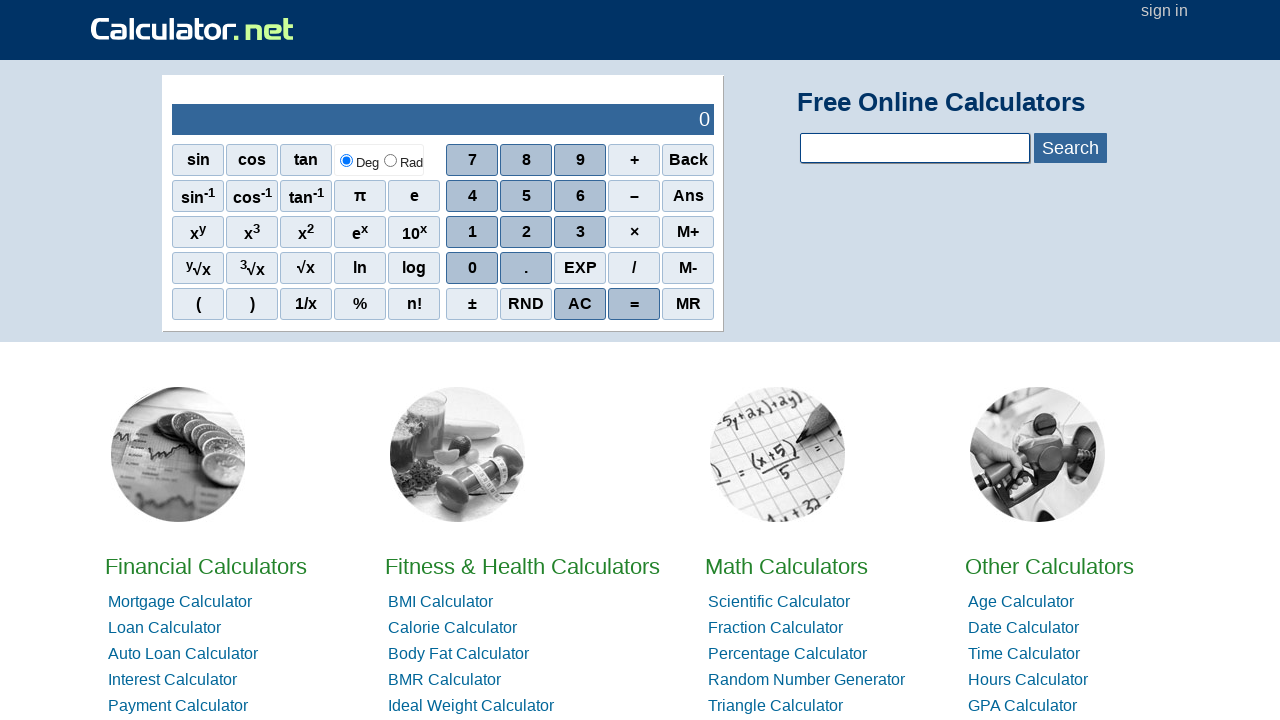

Clicked the 'sin' button at (198, 160) on //span[@onclick="r('sin')" and .='sin']
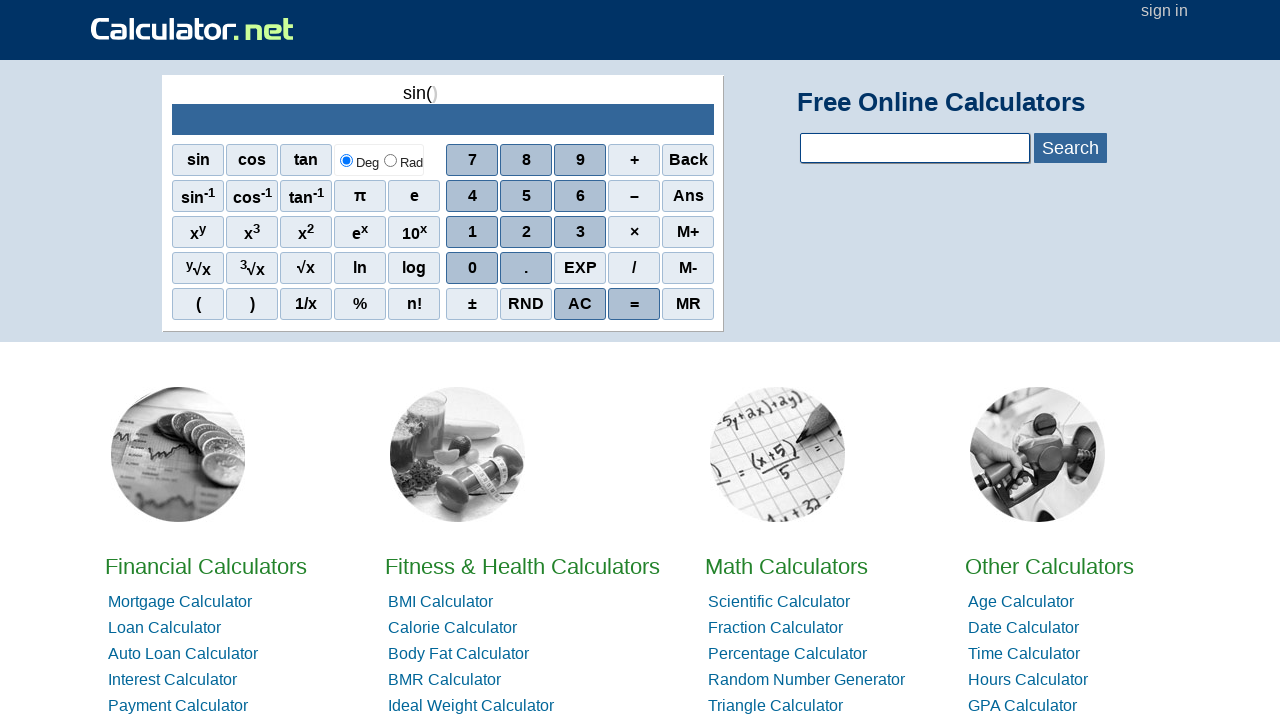

Clicked the '(' button at (198, 304) on //span[@onclick="r('(')" and .='(']
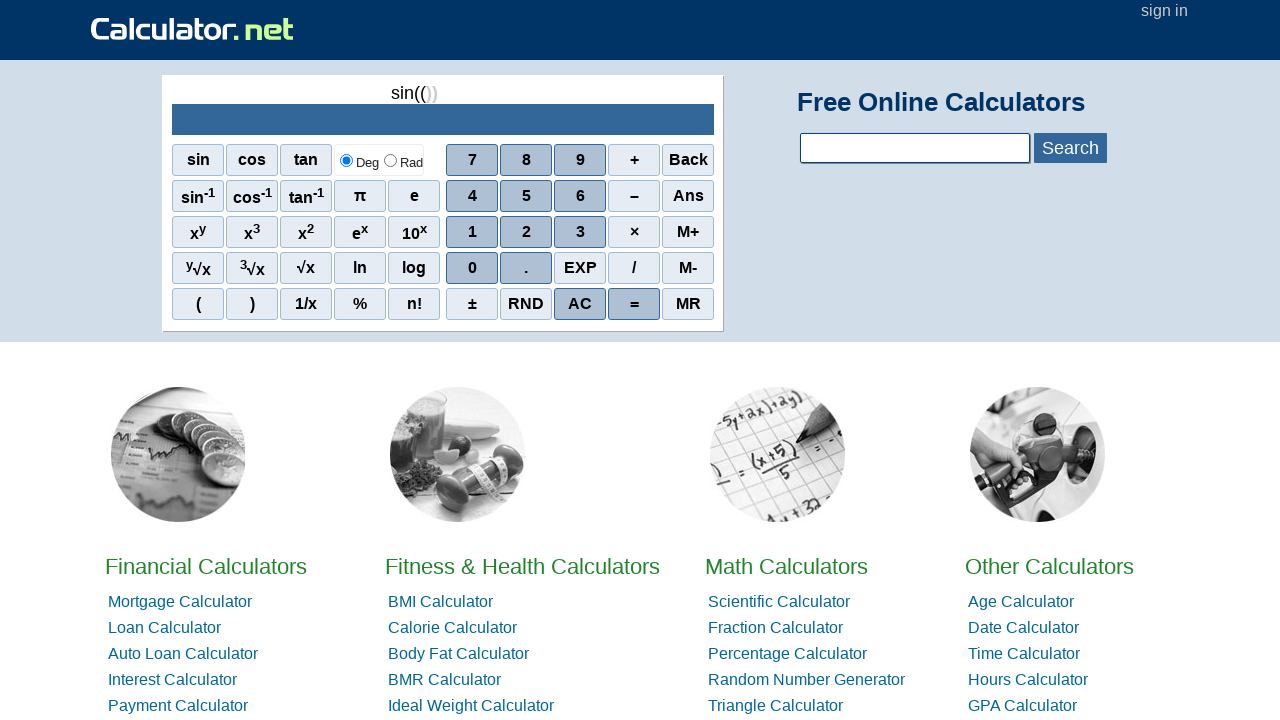

Clicked the '4' button at (472, 196) on //span[@onclick="r(4)" and .='4']
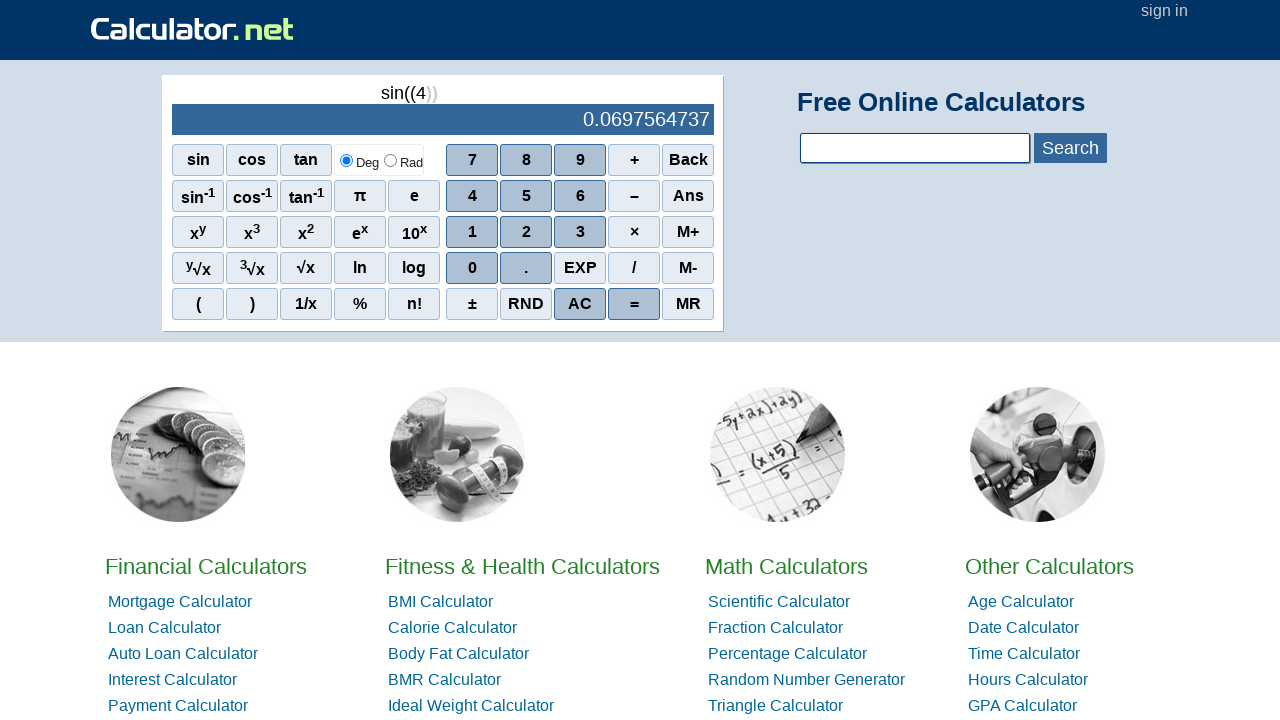

Clicked the '5' button at (526, 196) on //span[@onclick="r(5)" and .='5']
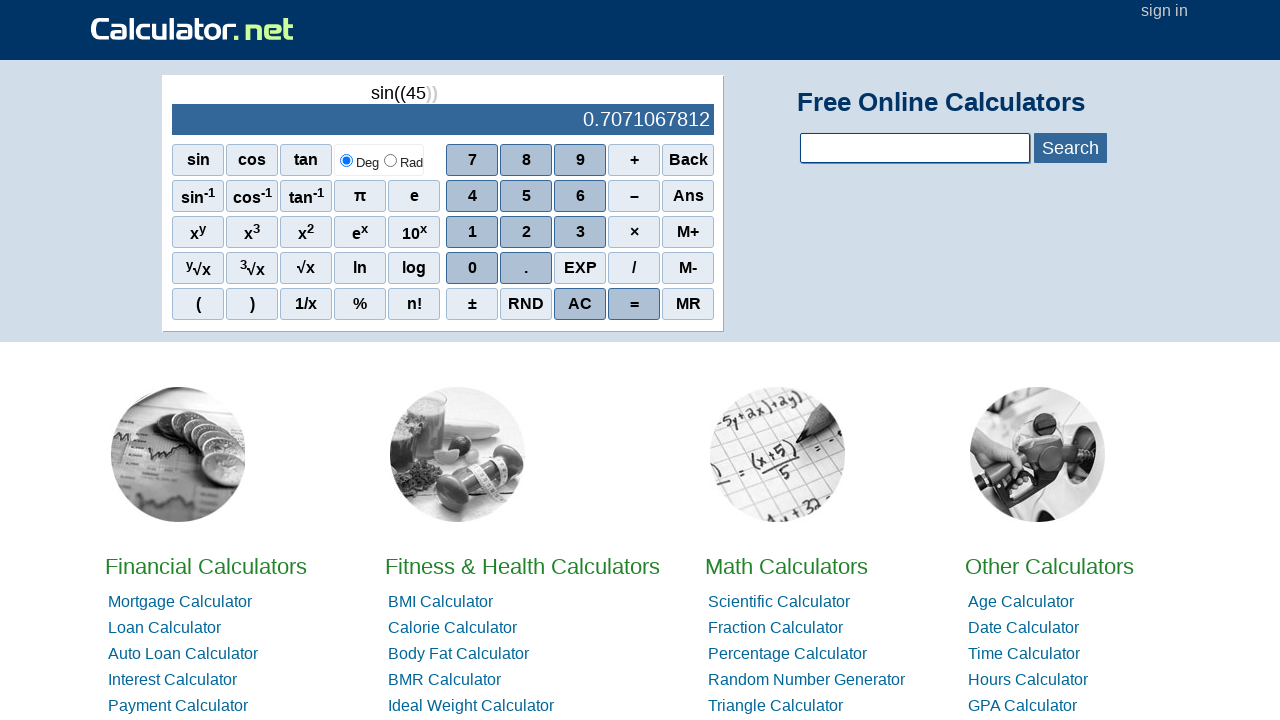

Clicked the ')' button at (252, 304) on //span[@onclick="r(')')" and .=')']
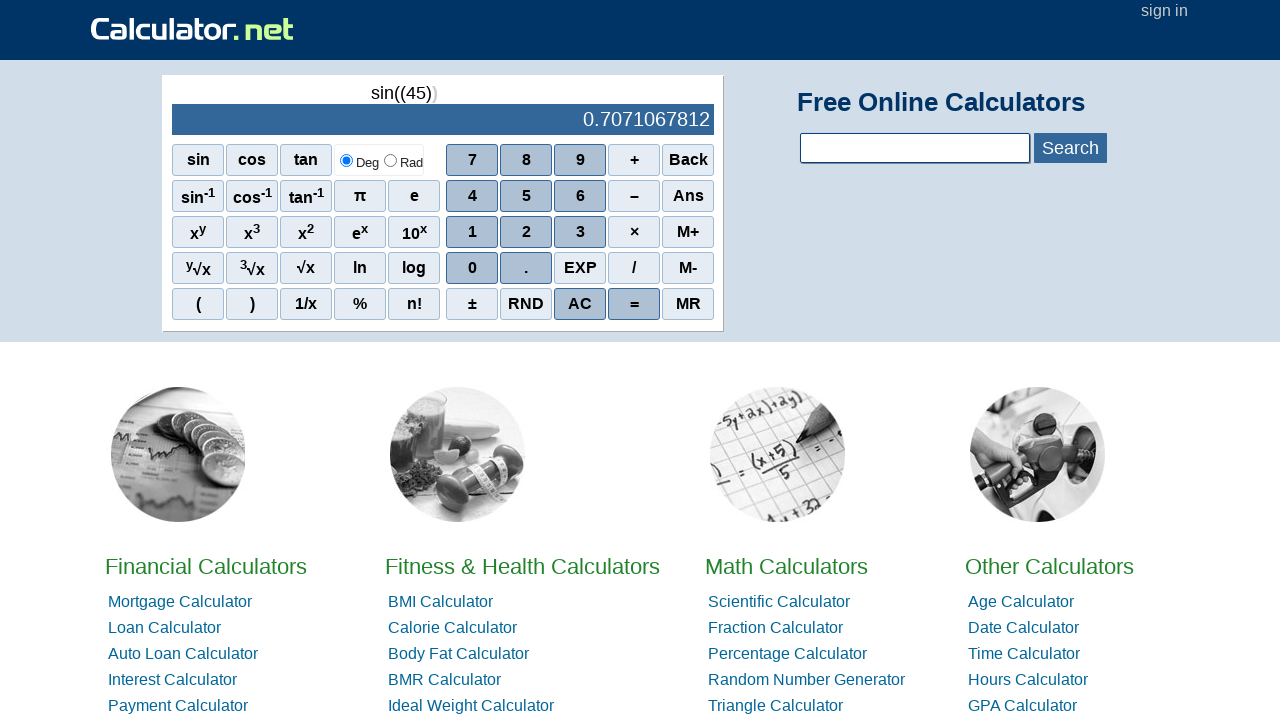

Waited for result output element to be displayed
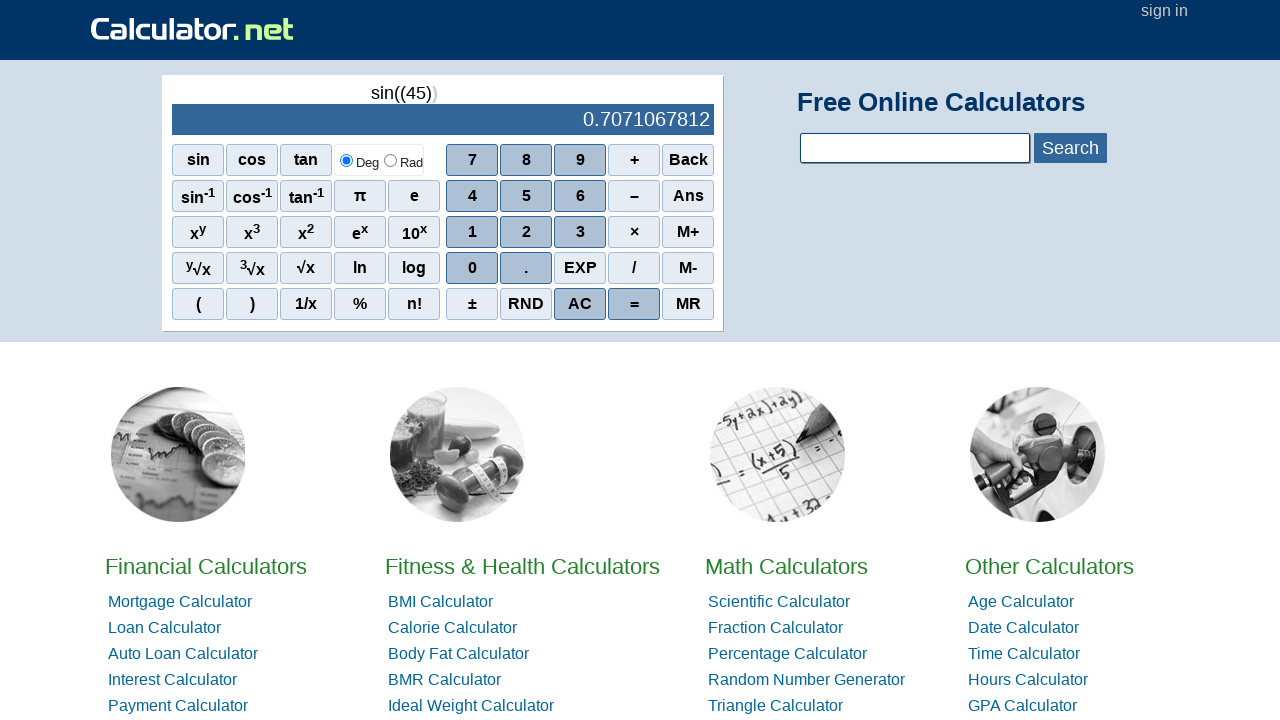

Retrieved result text content:  0.7071067812
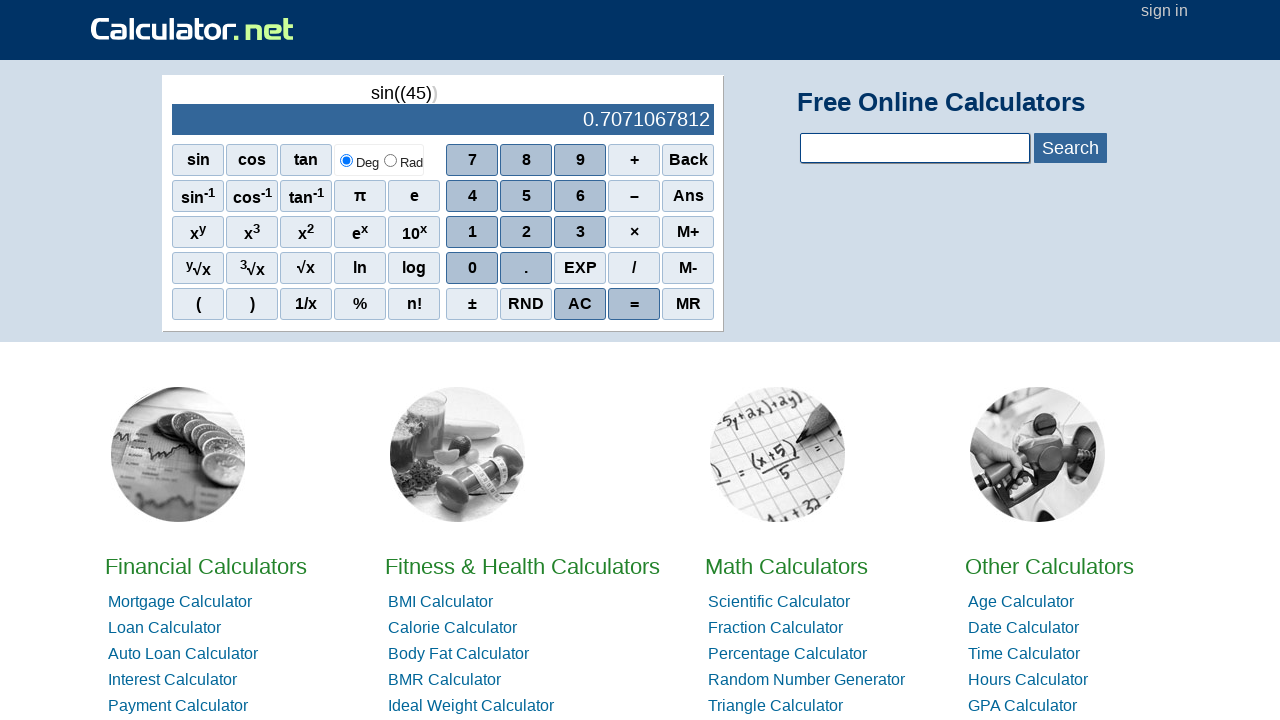

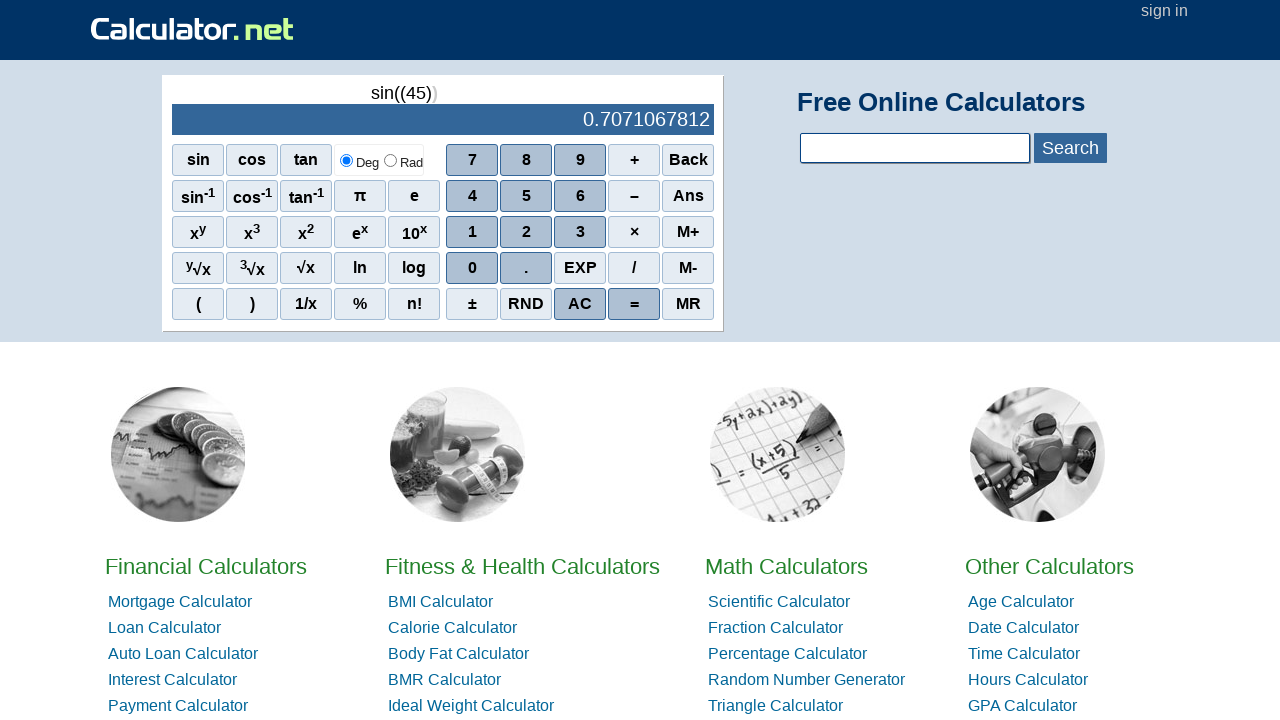